Navigates to 163.com and verifies the page title is correct

Starting URL: http://www.163.com

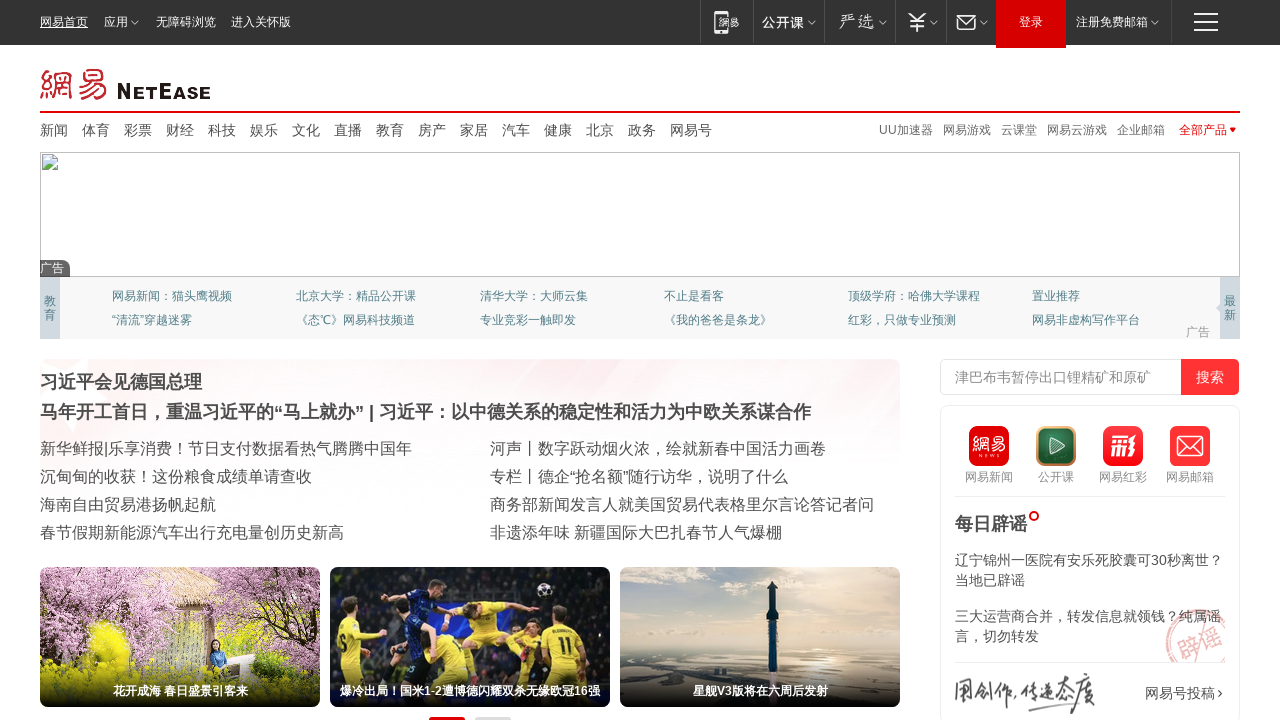

Verified page title is '网易'
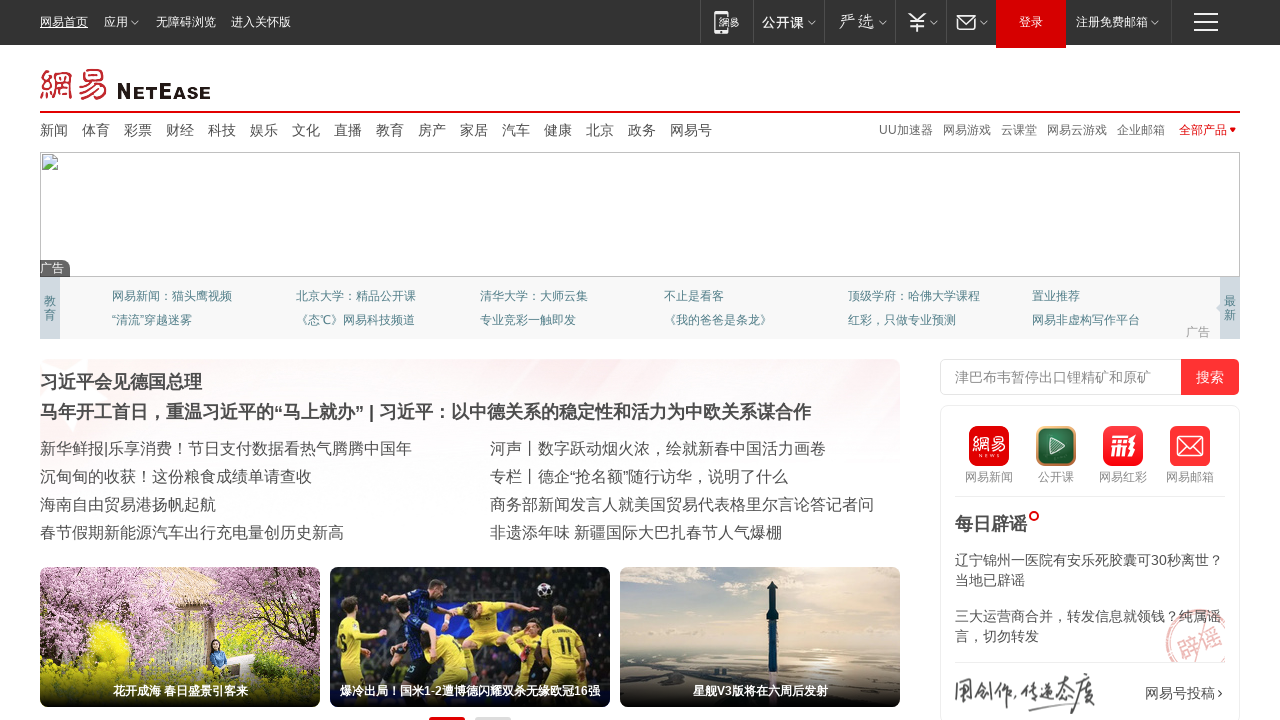

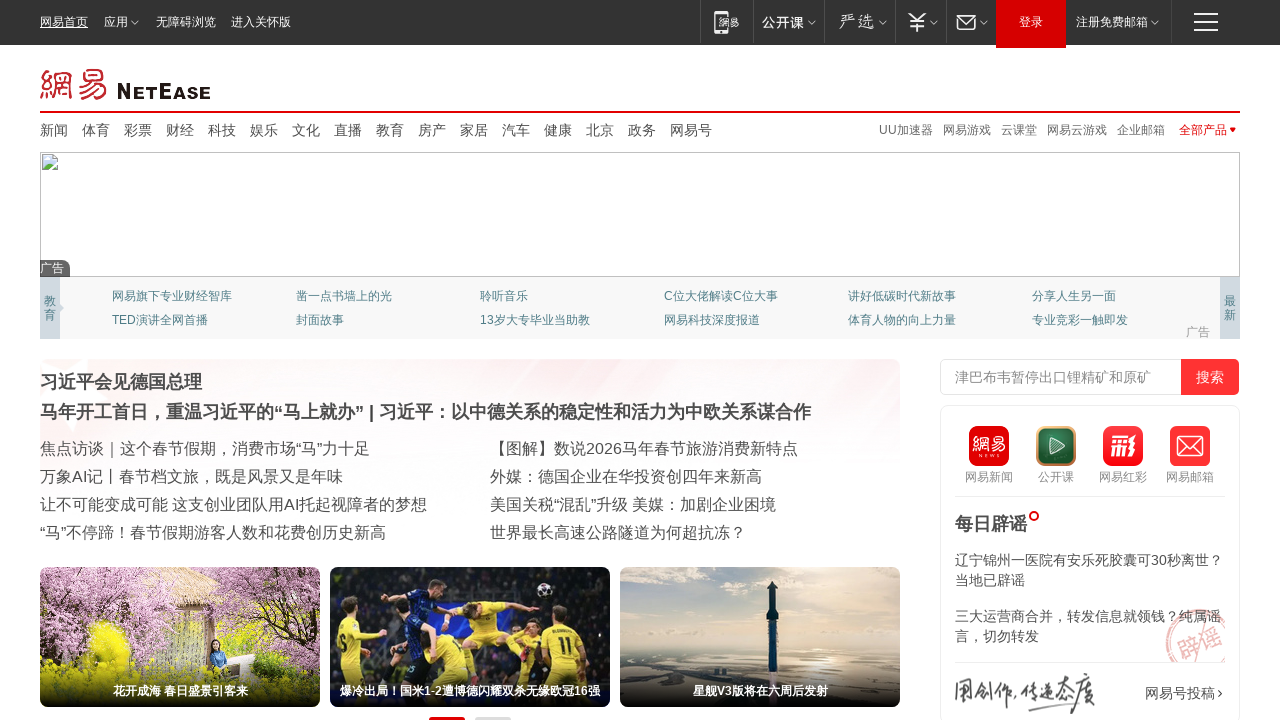